Verifies that only the third text block changes when page is refreshed in static mode

Starting URL: http://the-internet.herokuapp.com/dynamic_content?with_content=static

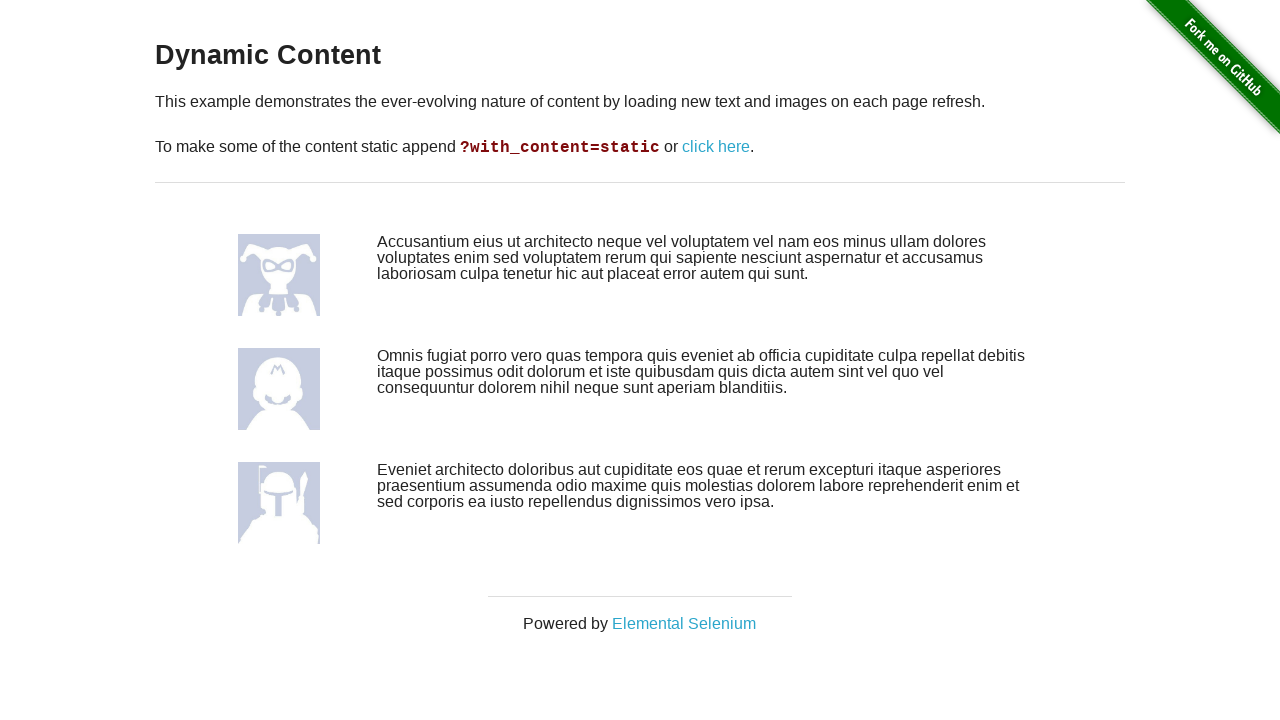

Located all text blocks on dynamic content page
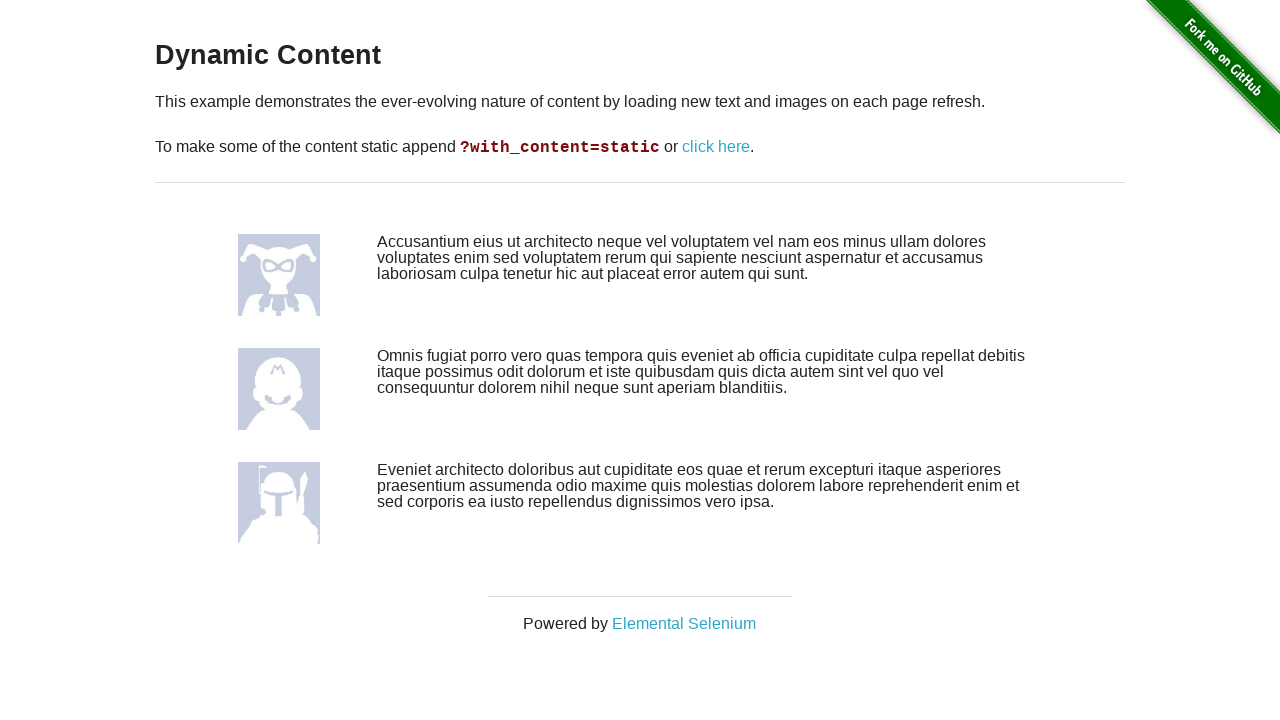

Captured initial text content from all three blocks
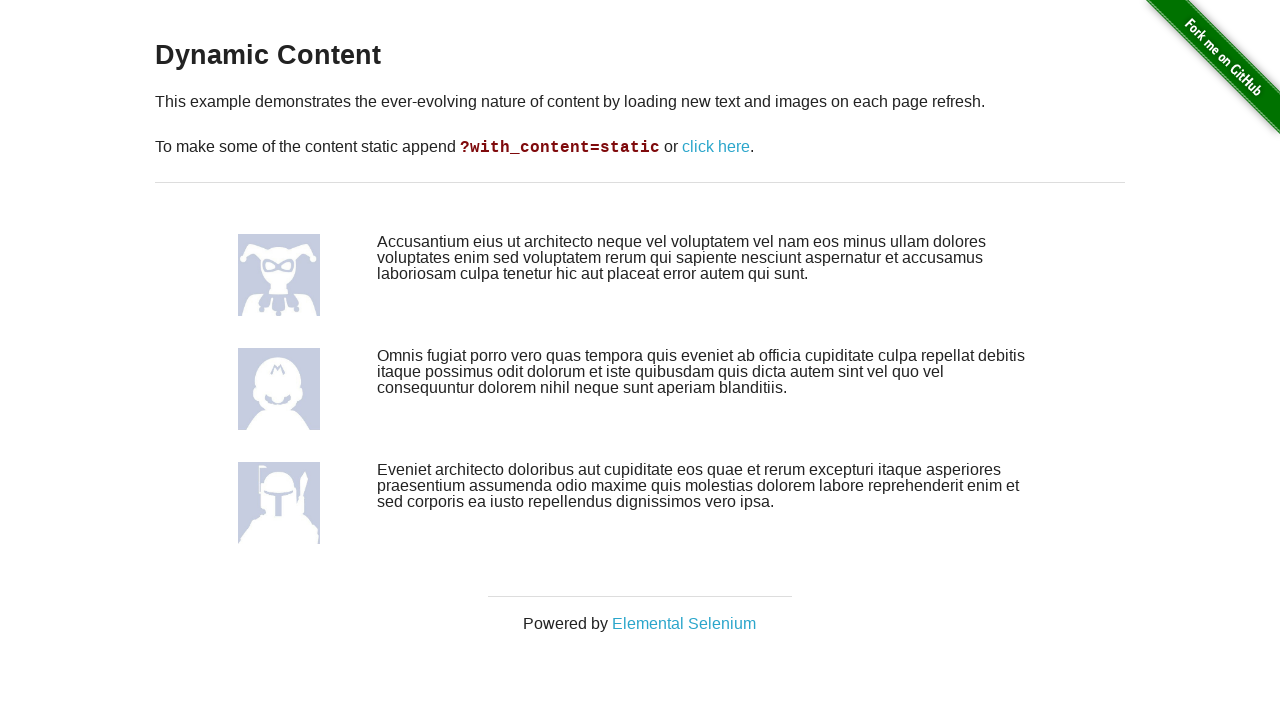

Refreshed the page to check for content changes
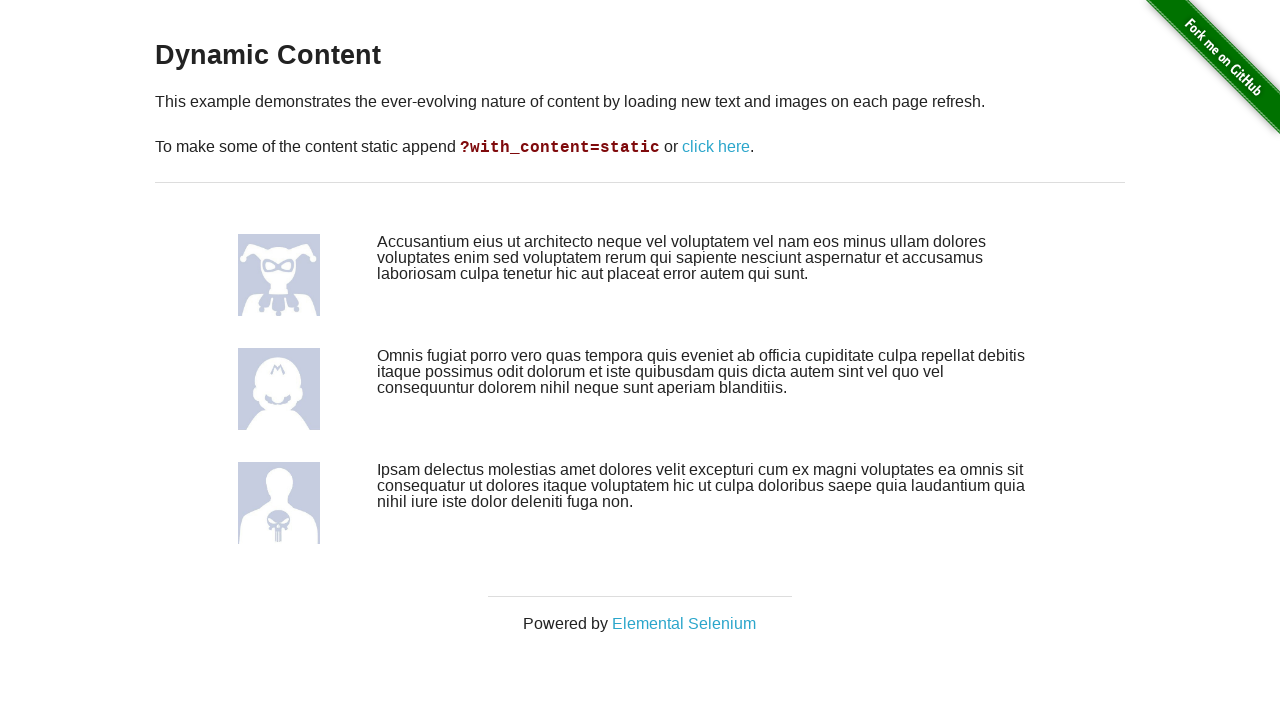

Captured text content from all three blocks after refresh
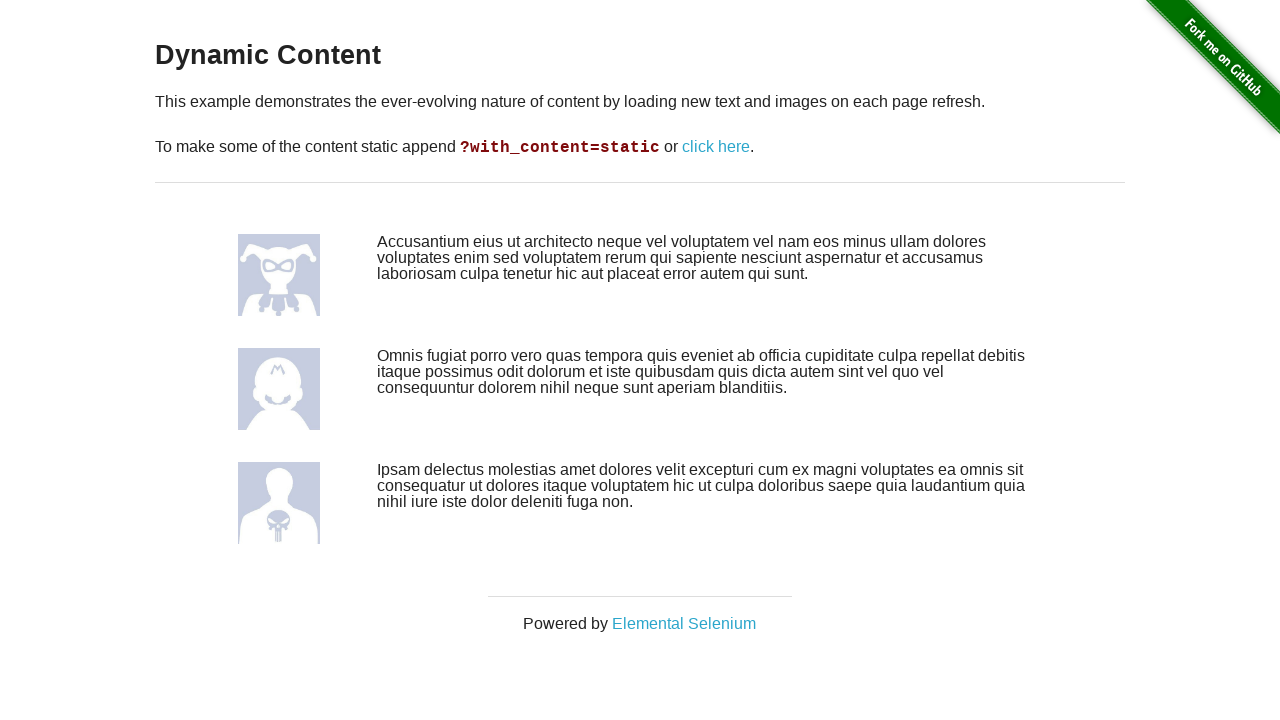

Verified that first text block remained unchanged after refresh
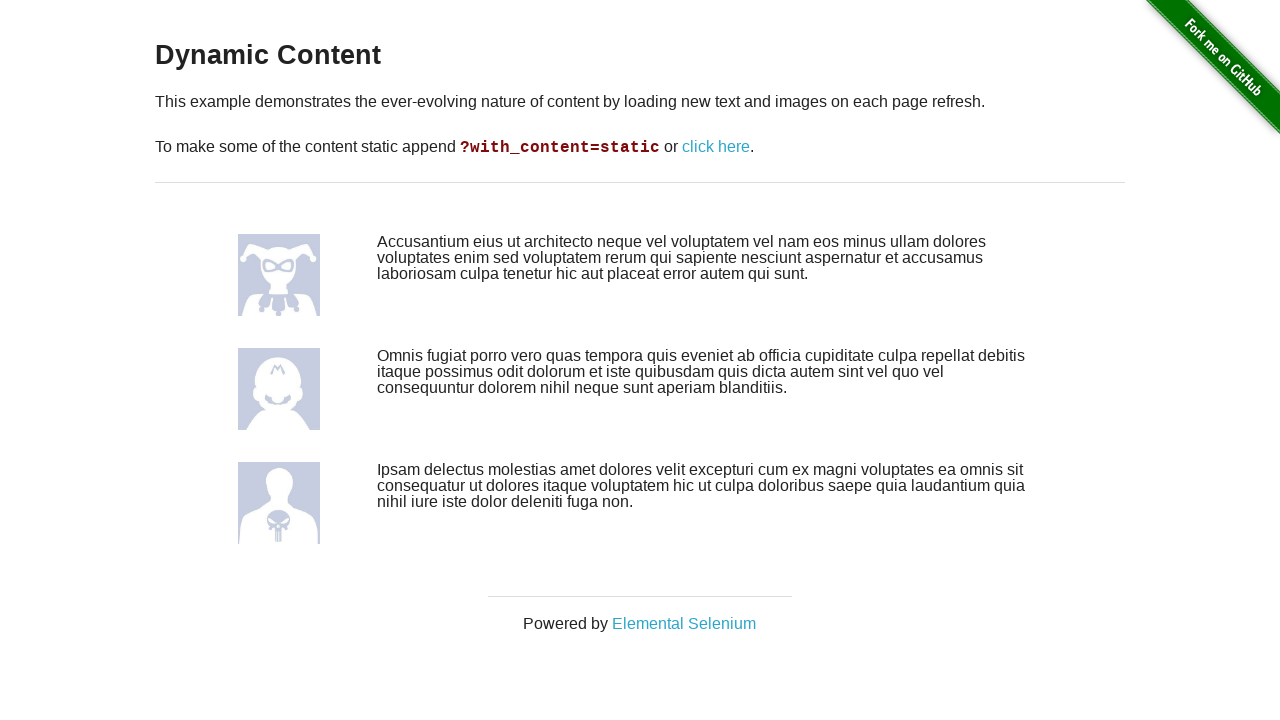

Verified that second text block remained unchanged after refresh
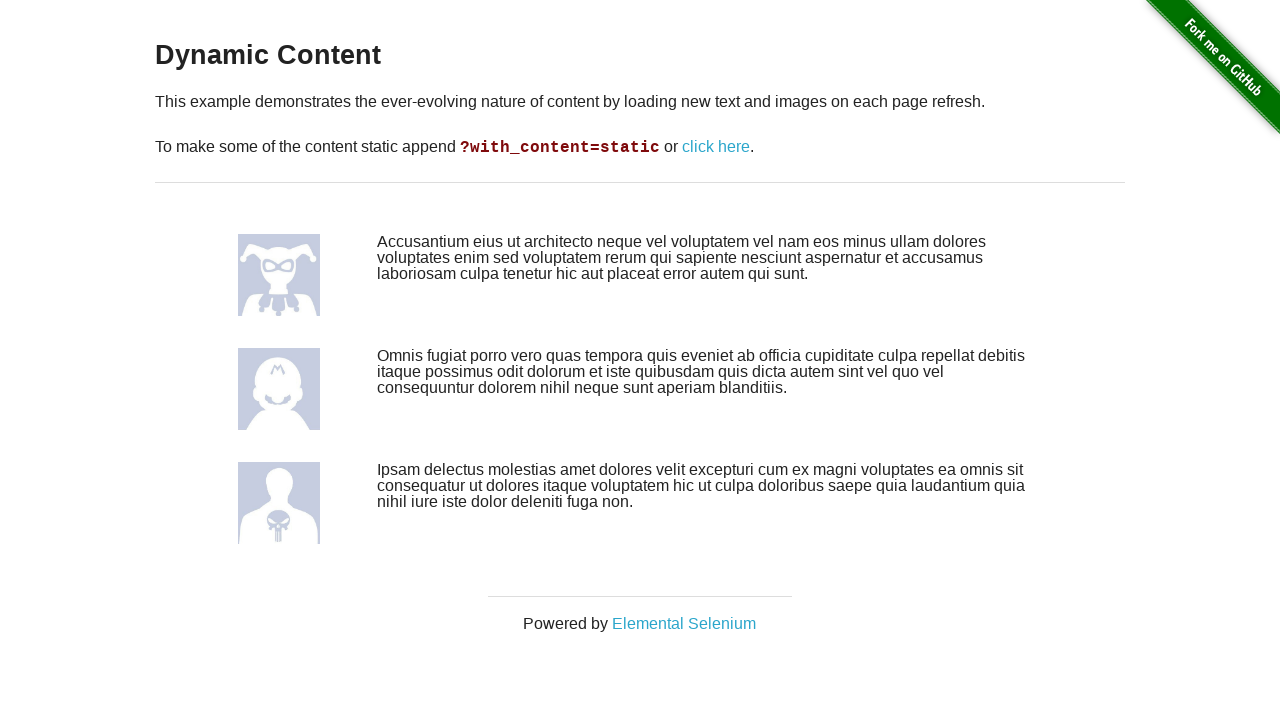

Verified that third text block changed after refresh
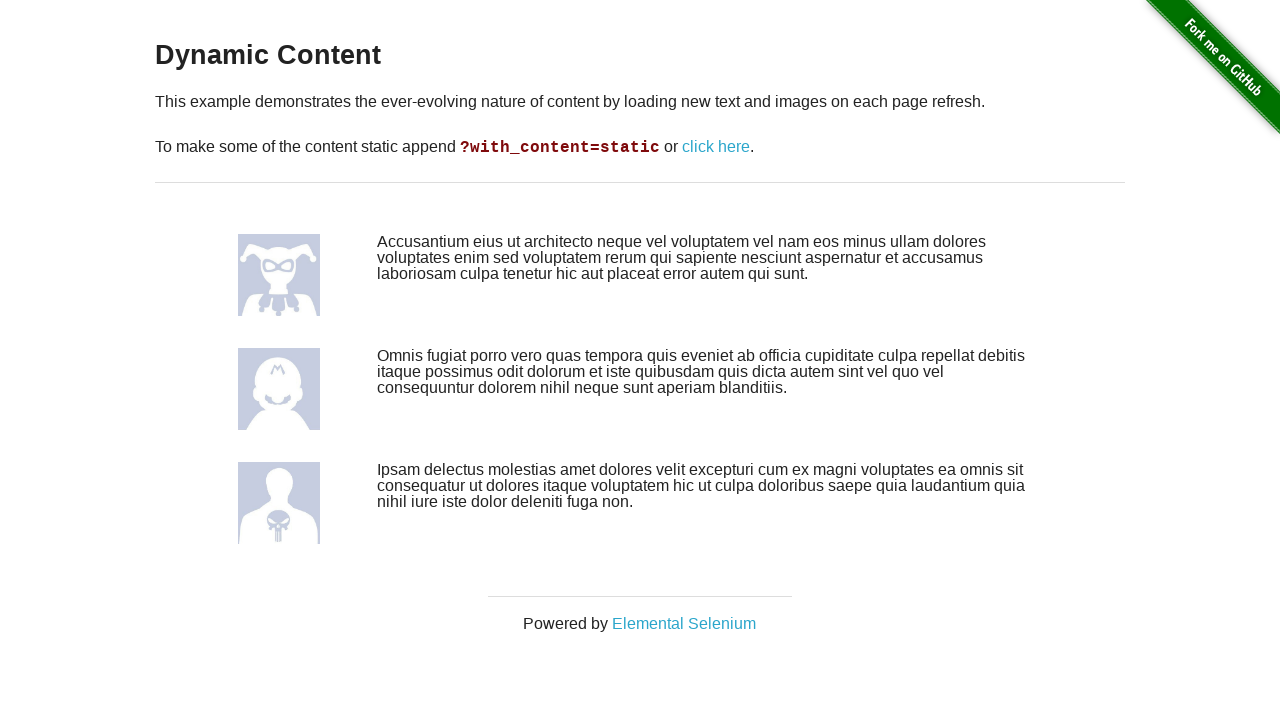

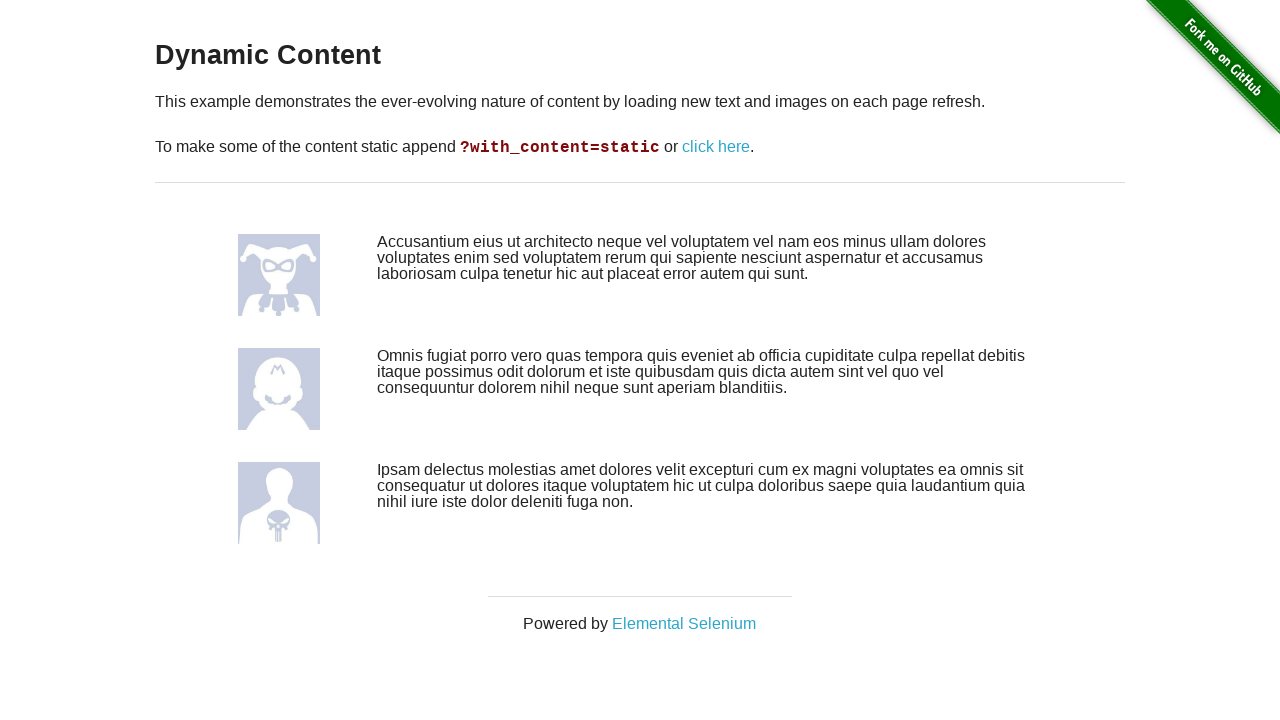